Tests the date picker functionality on a registration page by selecting a specific date (March 18, 1984) from the date of birth field using month and year dropdowns.

Starting URL: https://tirupatibalaji.ap.gov.in/#/registration

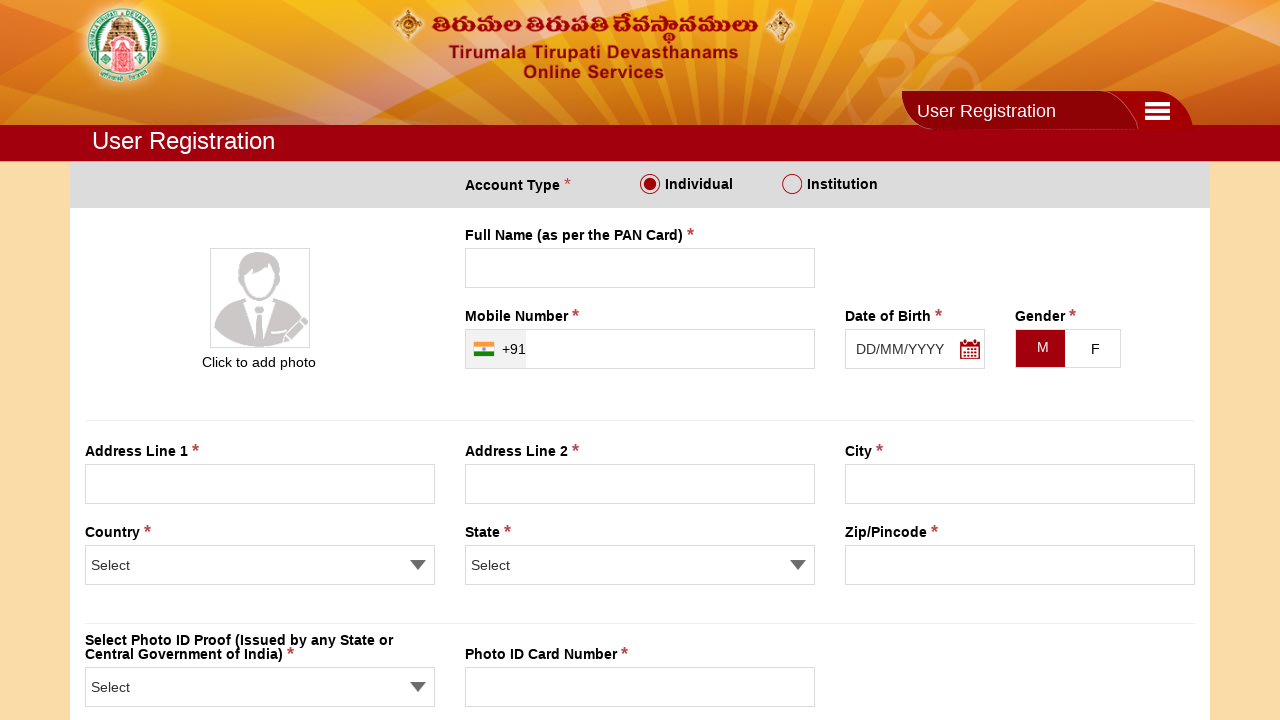

Waited 3 seconds for page to load
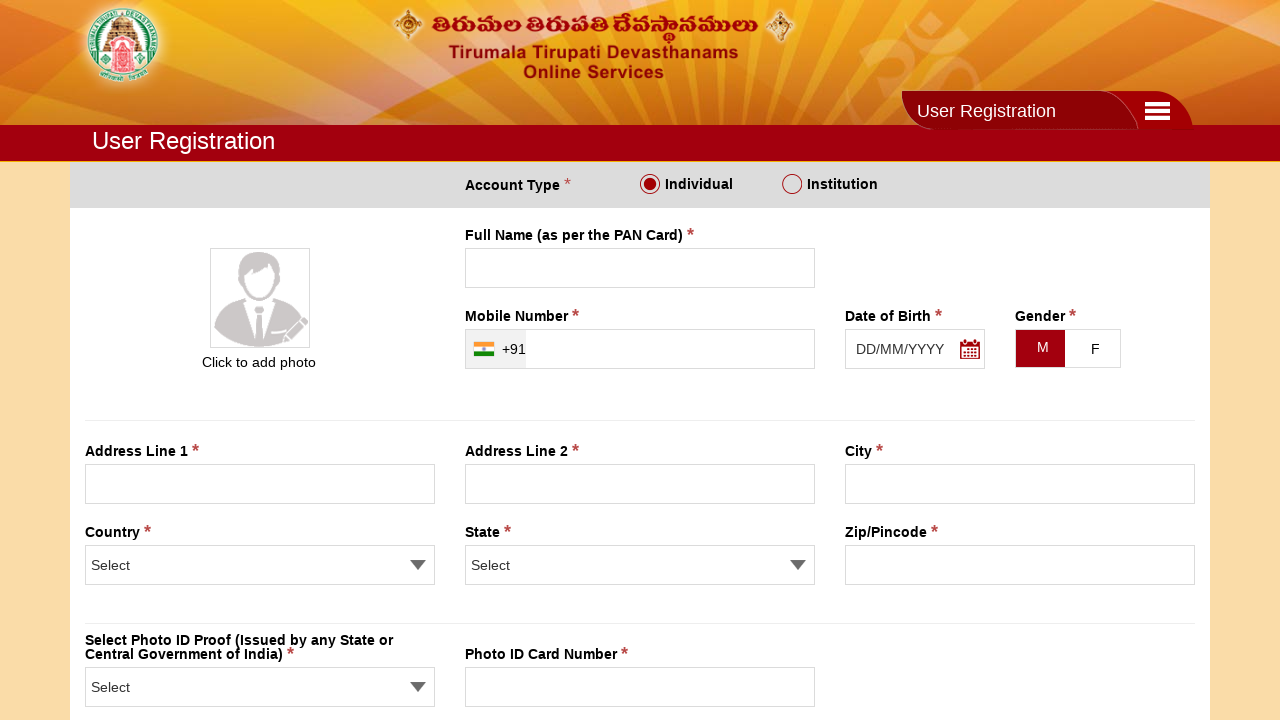

Clicked on date of birth field to open date picker at (915, 349) on #regdob
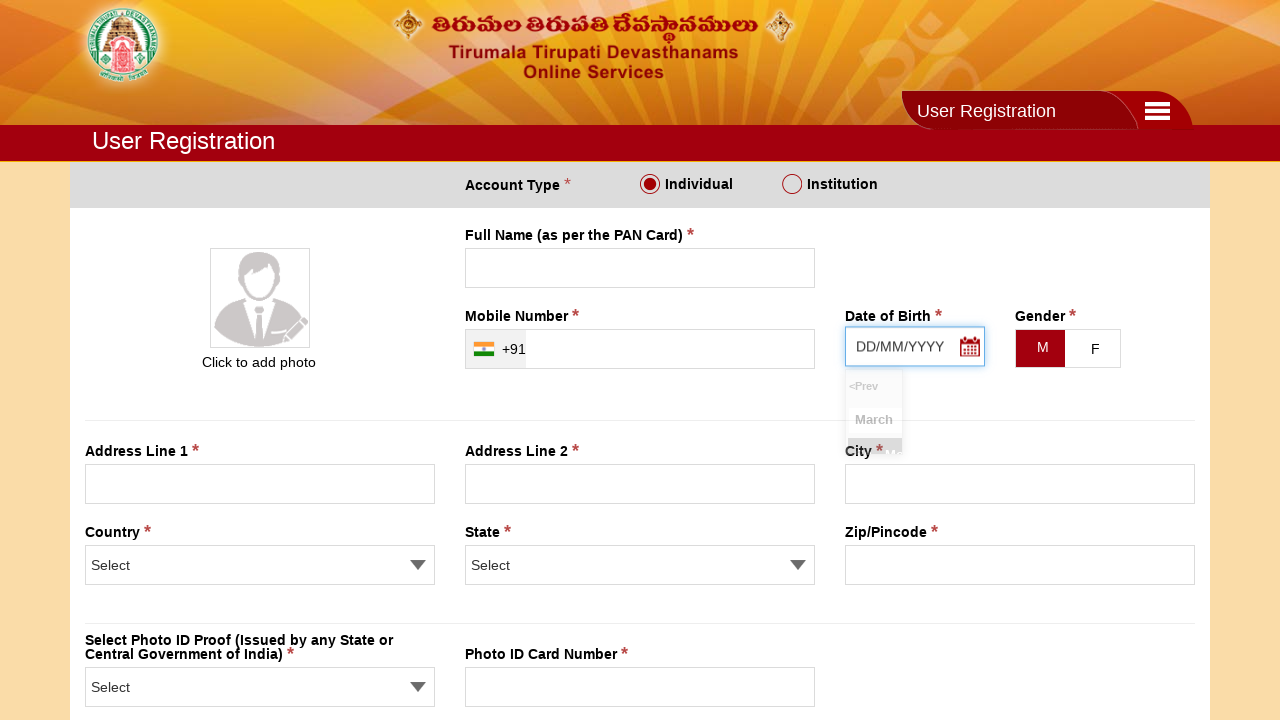

Selected March from month dropdown on (//select[@class='datepick-month-year'])[1]
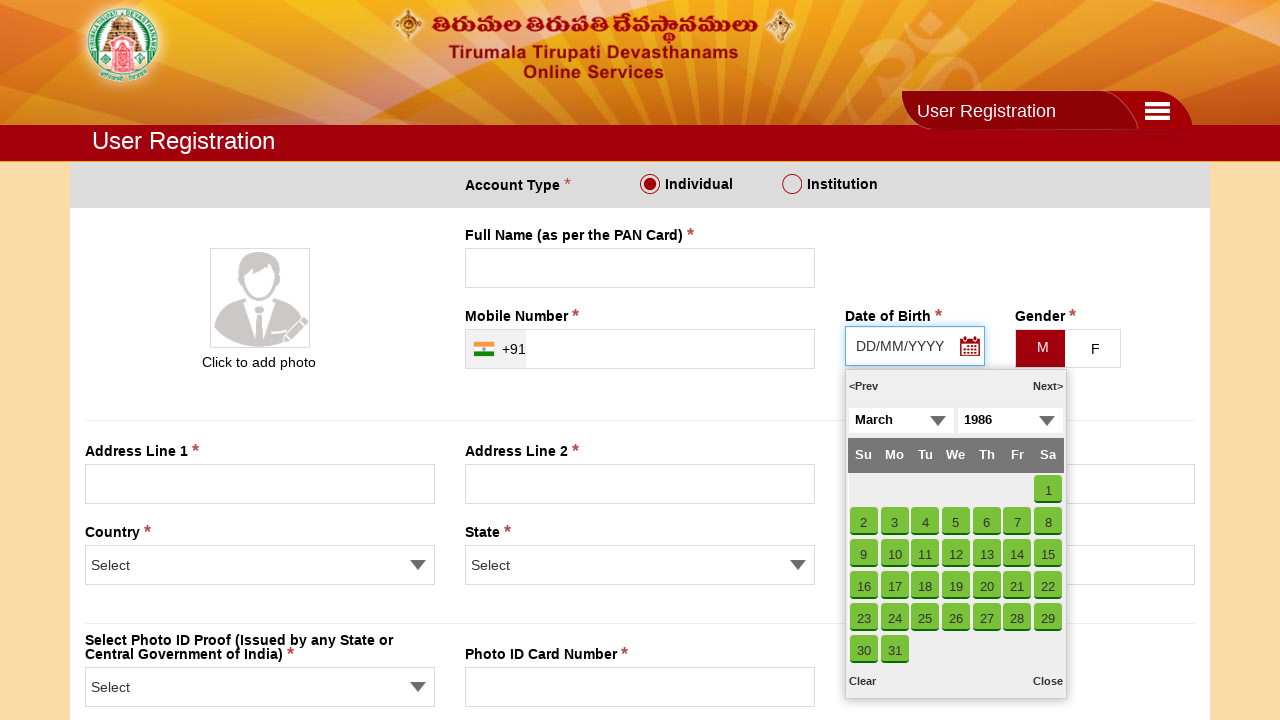

Selected 1984 from year dropdown on (//select[@class='datepick-month-year'])[2]
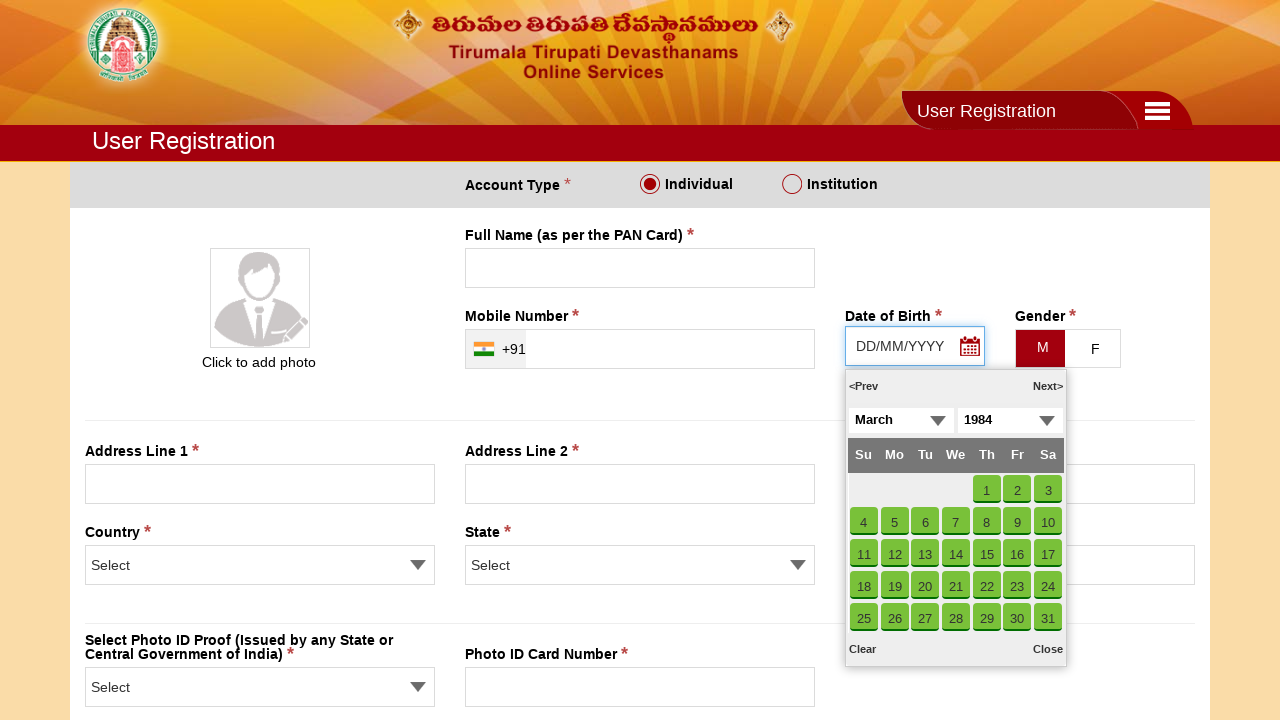

Clicked on March 18, 1984 to select the date at (864, 585) on xpath=//a[@title='Select Sunday, Mar 18, 1984']
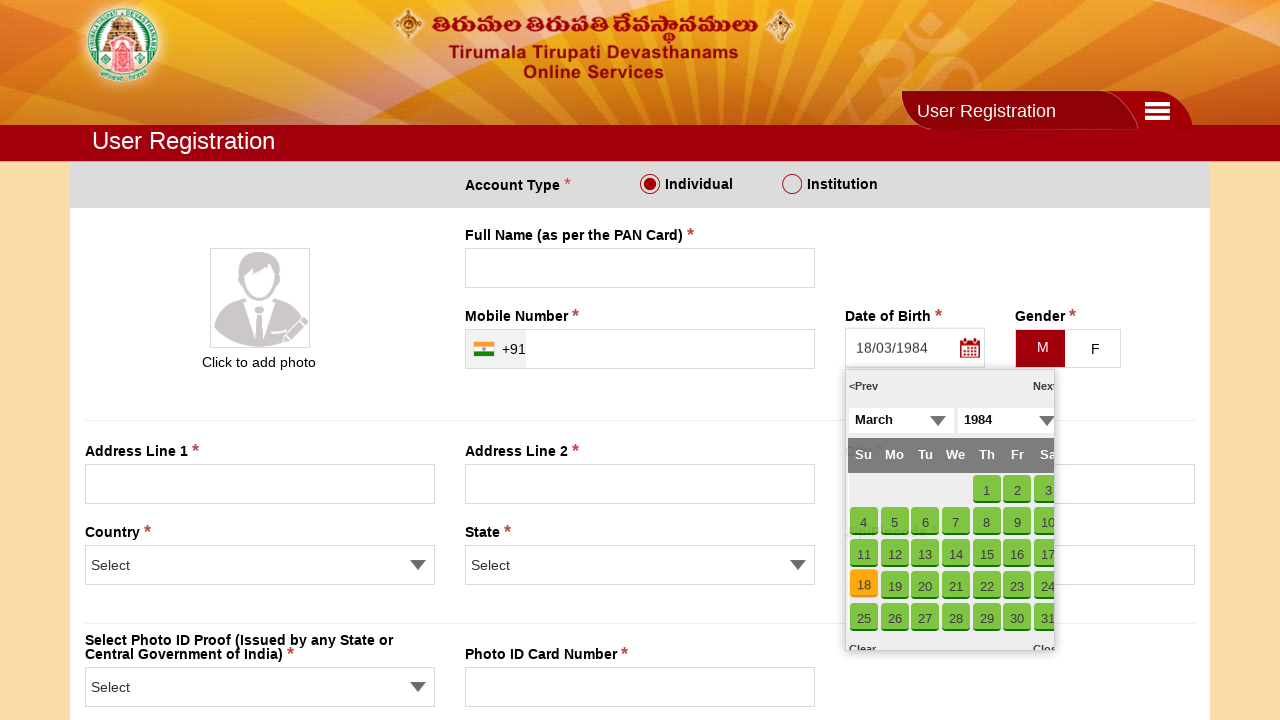

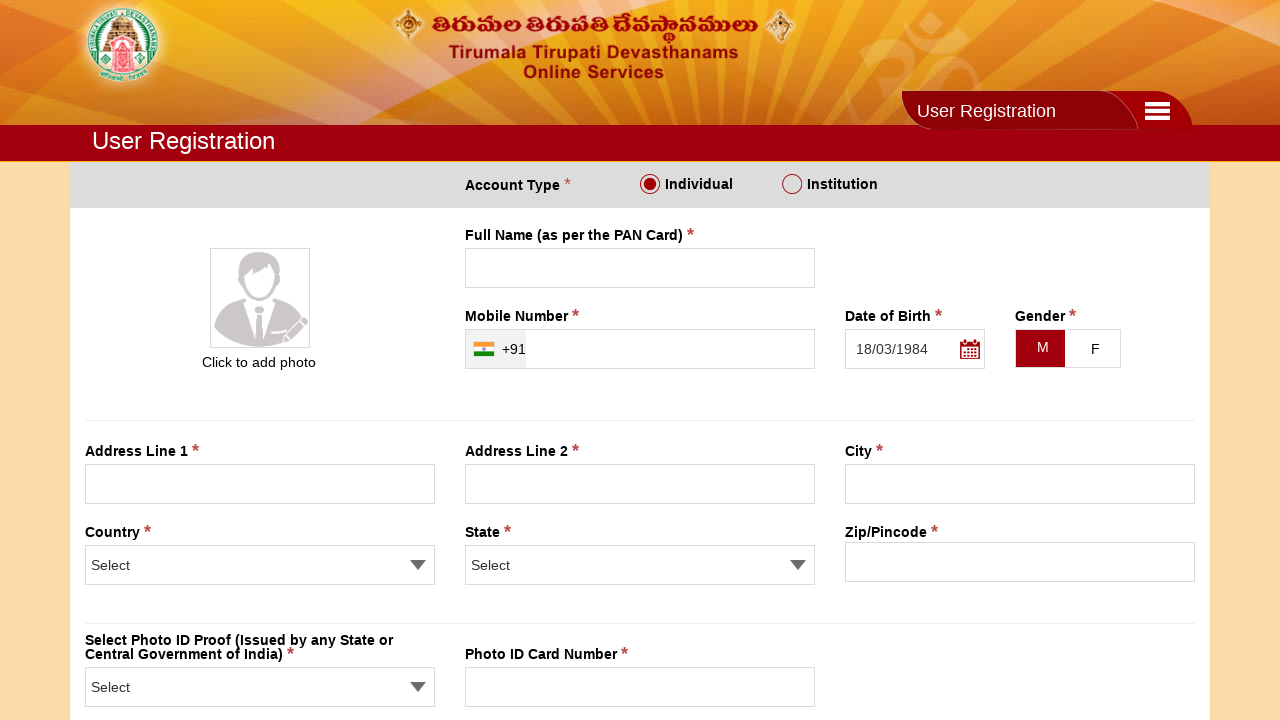